Tests a registration form by filling in first name, last name, and email fields in the first block, then submitting and verifying the success message.

Starting URL: http://suninjuly.github.io/registration1.html

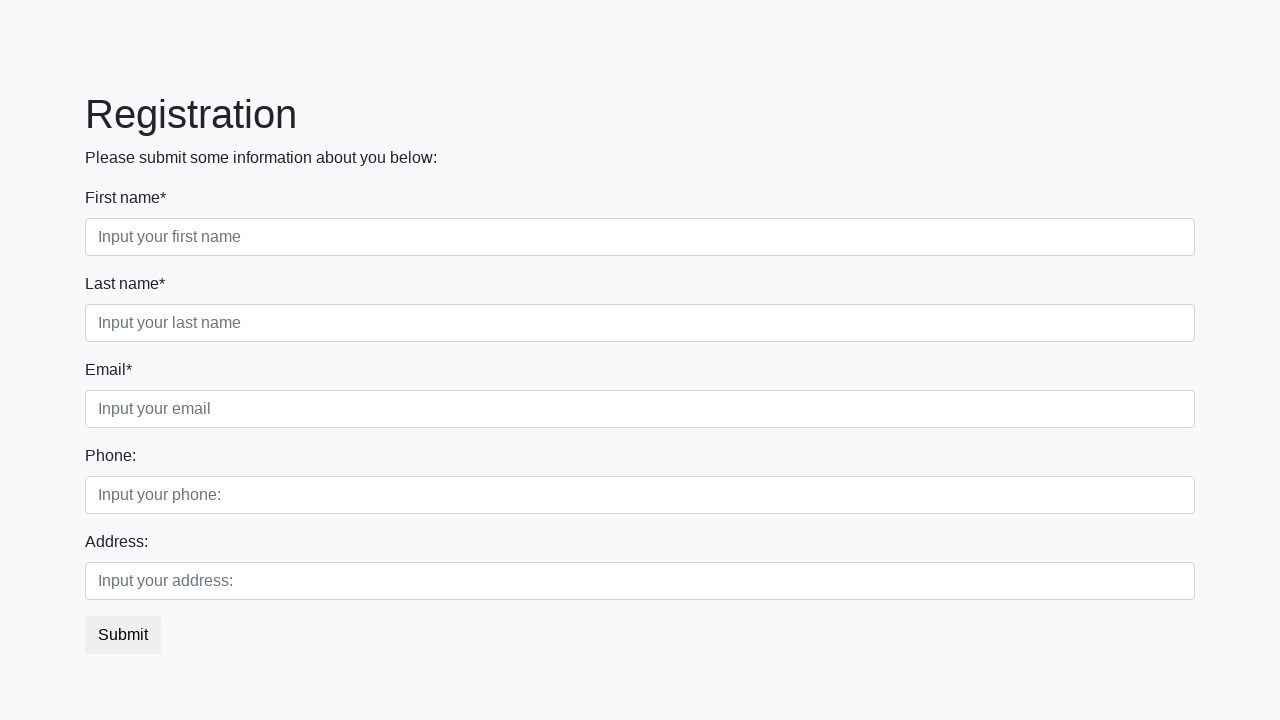

Filled first name field with 'Ivan' on .first_block .form-control.first
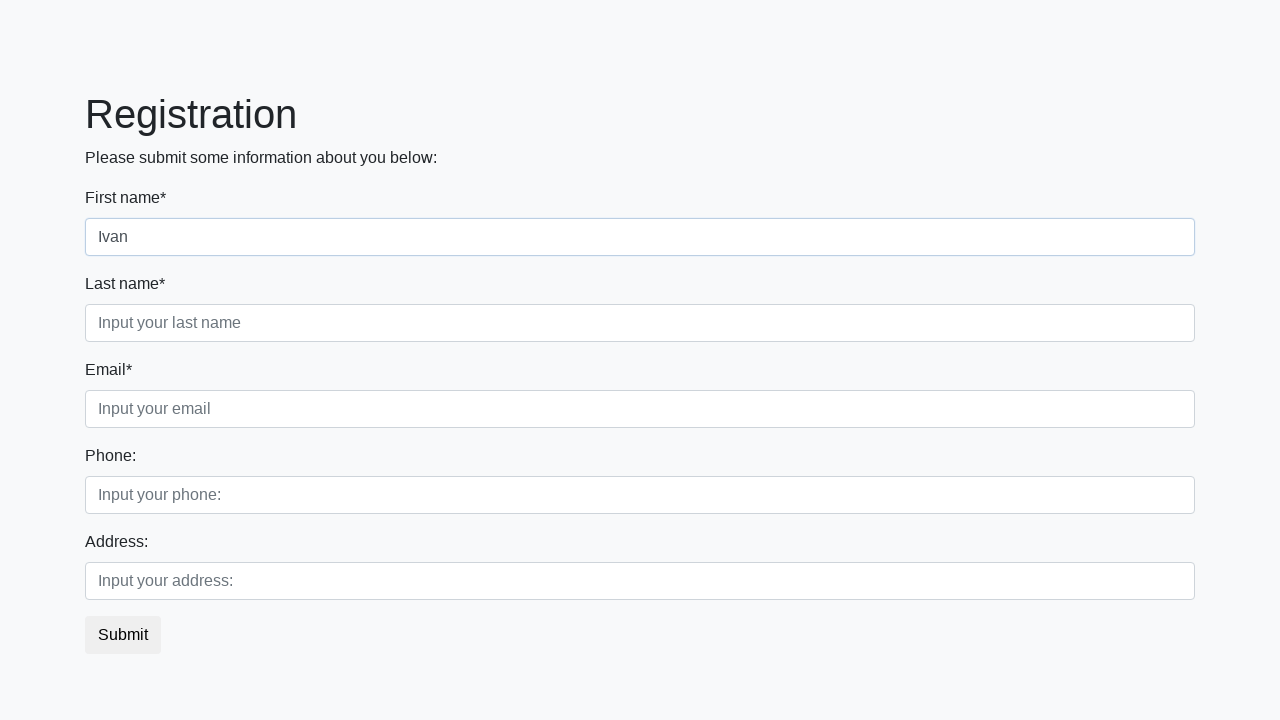

Filled last name field with 'Petrov' on .first_block .form-control.second
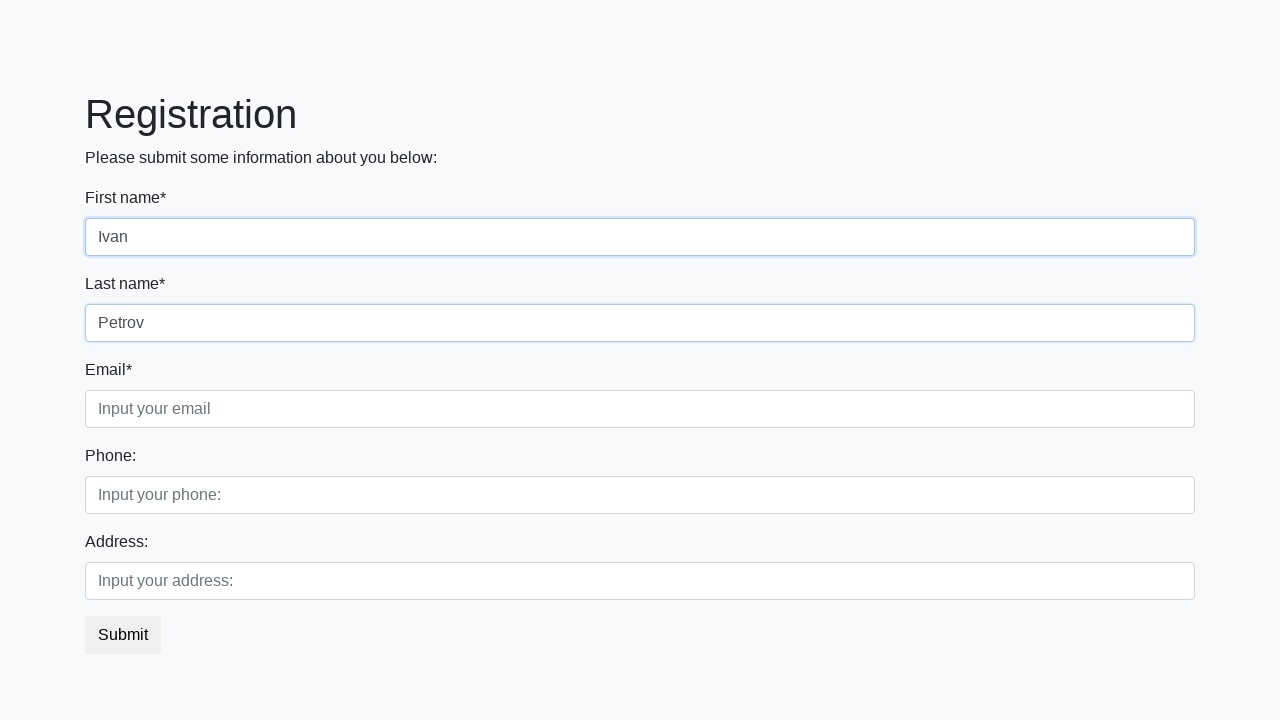

Filled email field with 'Smolensk@mail.ru' on .first_block .form-control.third
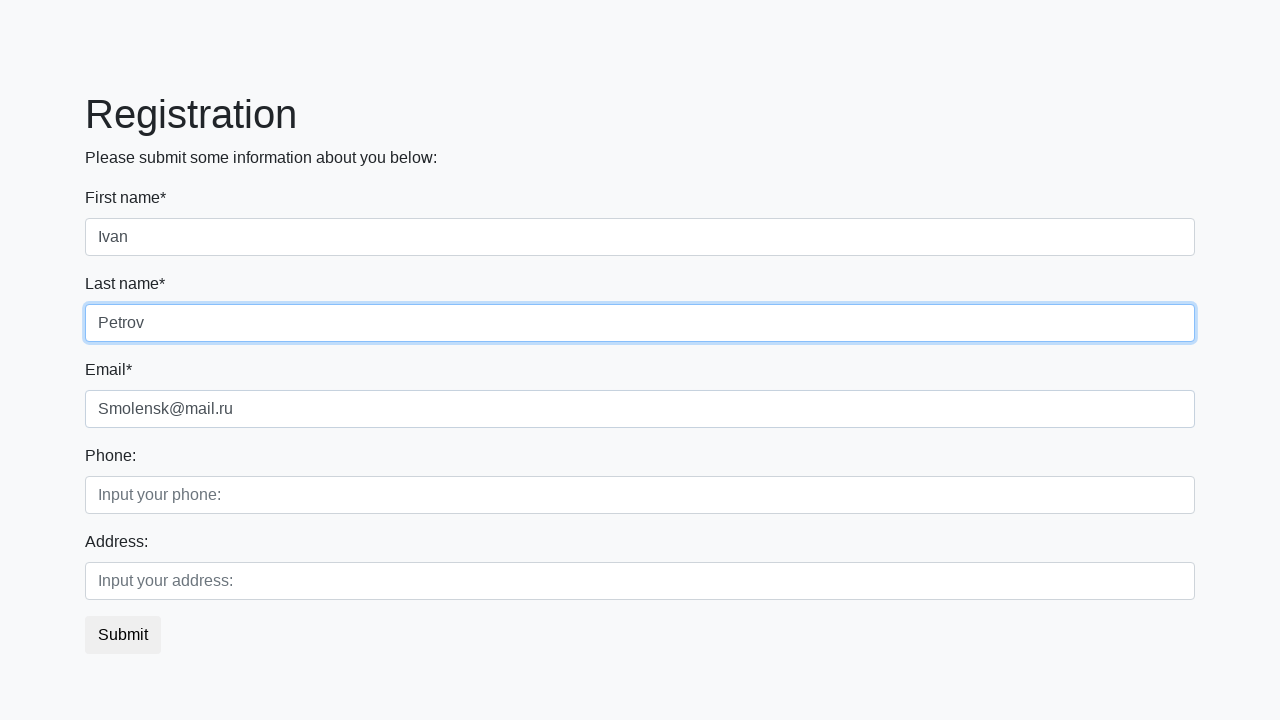

Clicked submit button to register at (123, 635) on button.btn
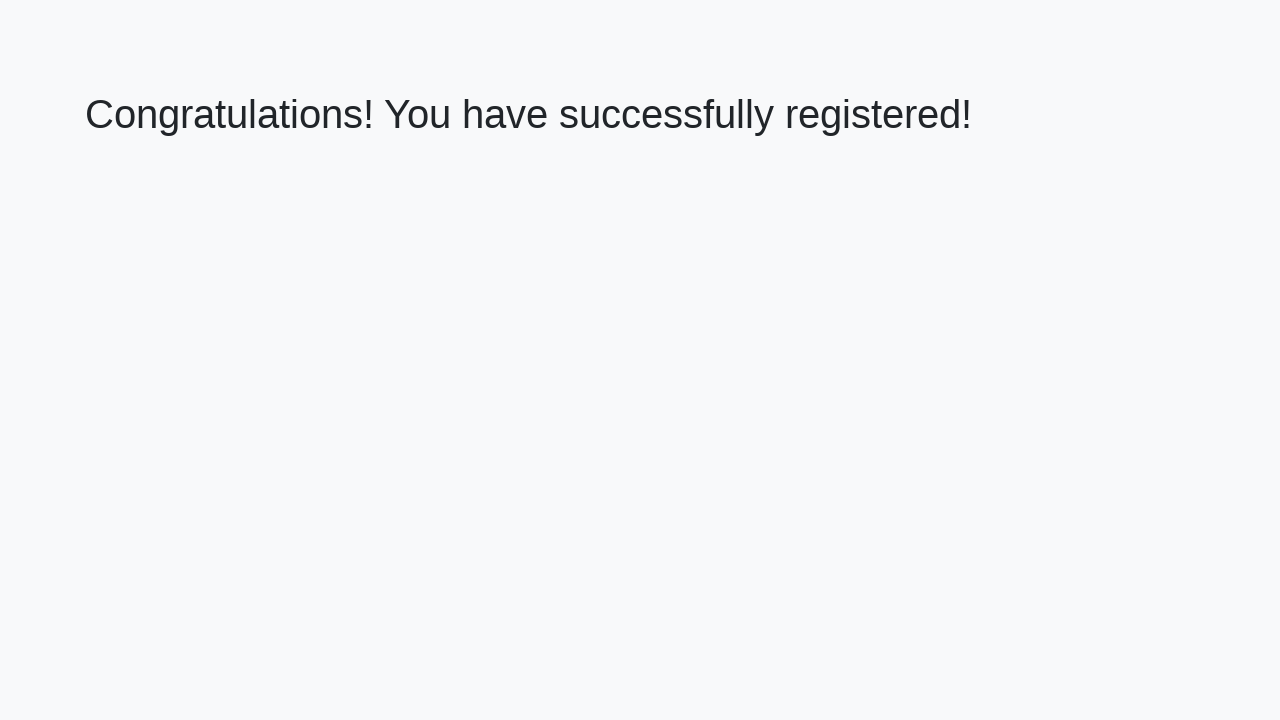

Success message heading loaded
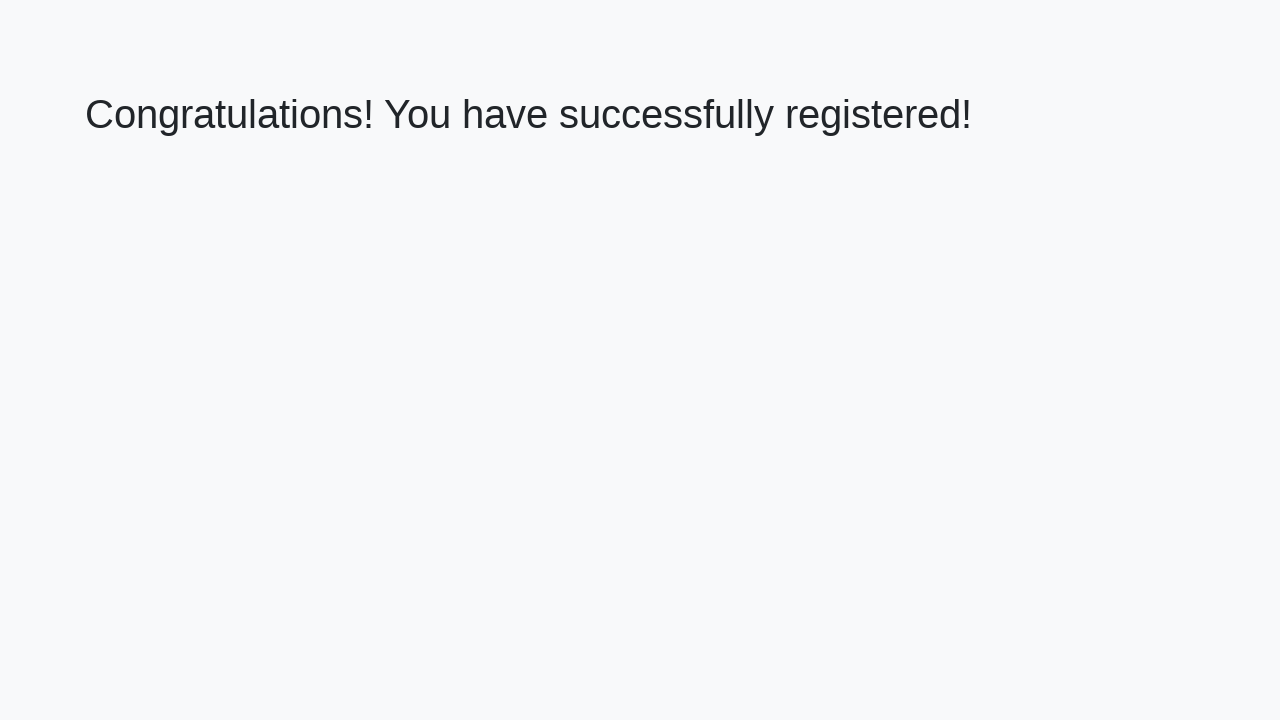

Retrieved success message text
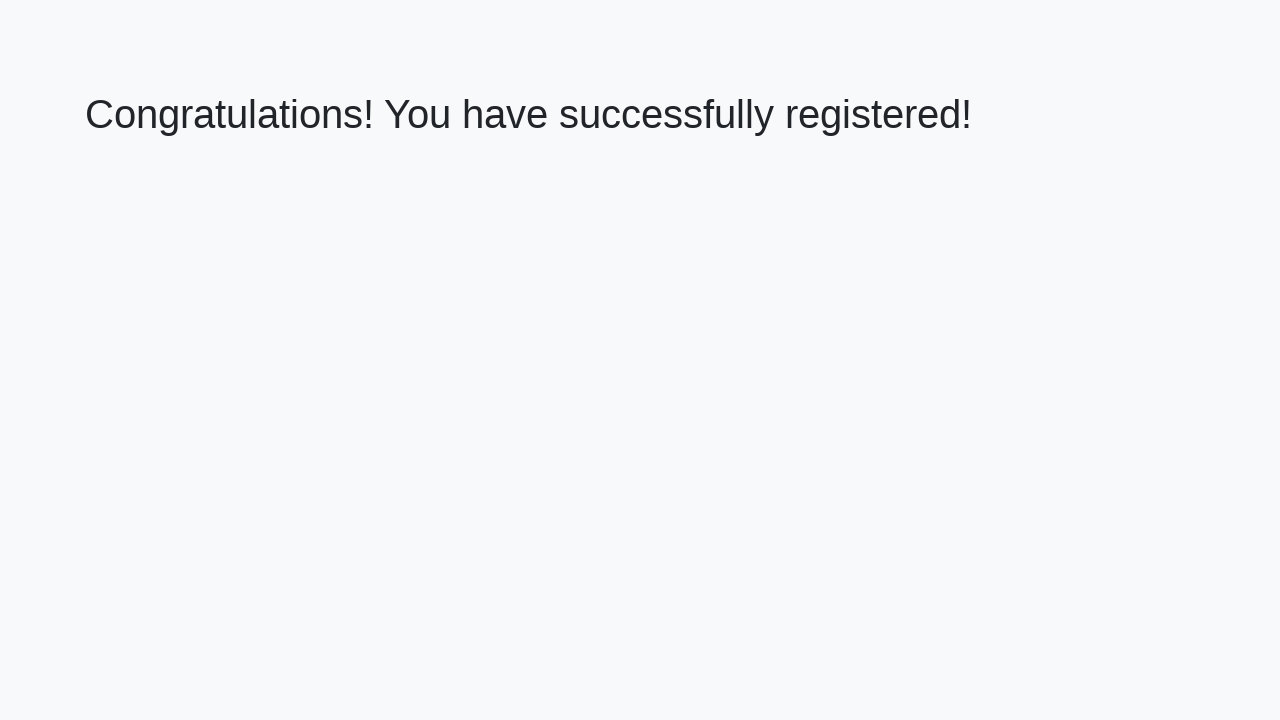

Verified success message: 'Congratulations! You have successfully registered!'
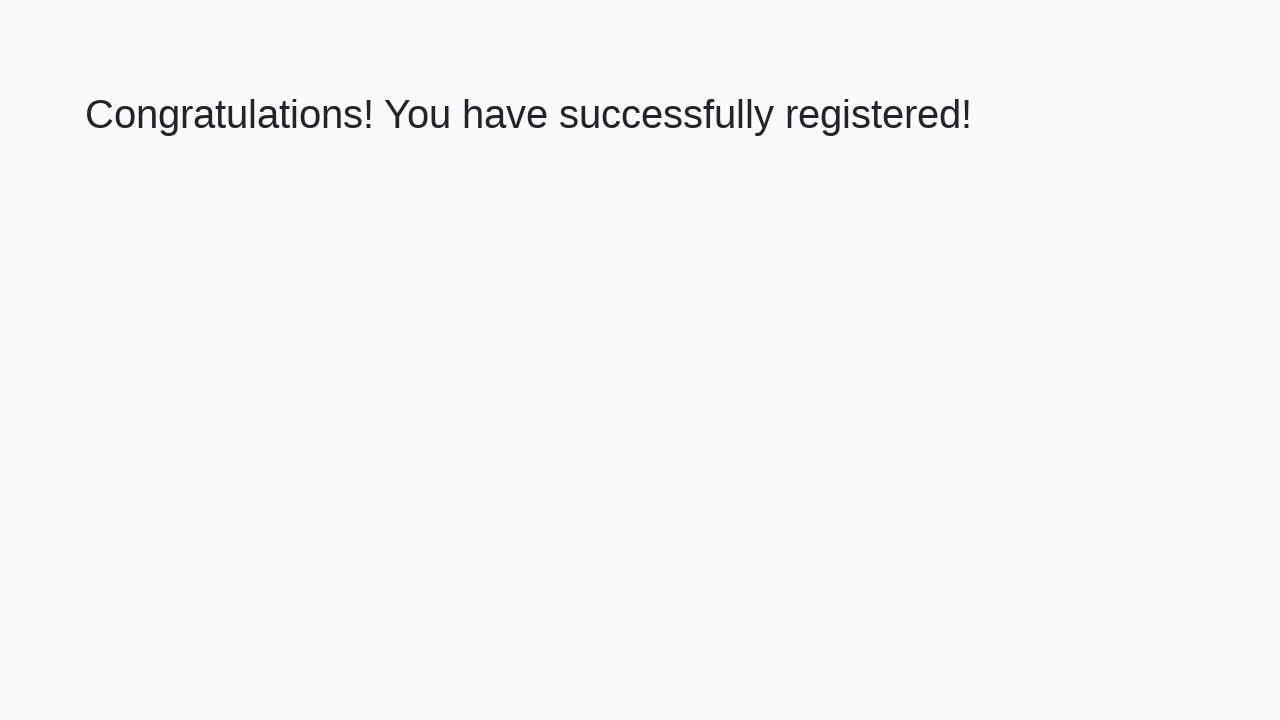

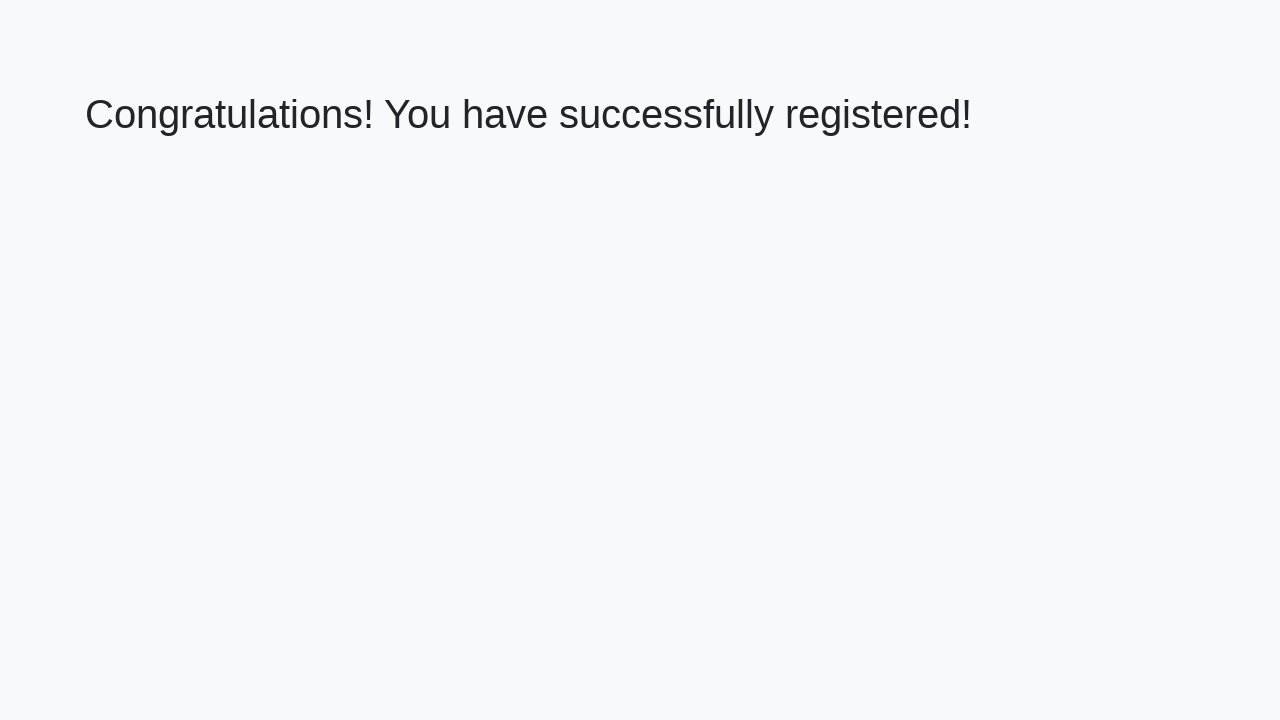